Tests a registration form by filling in first name, last name, and email fields in the first block, then submitting and verifying the success message.

Starting URL: http://suninjuly.github.io/registration1.html

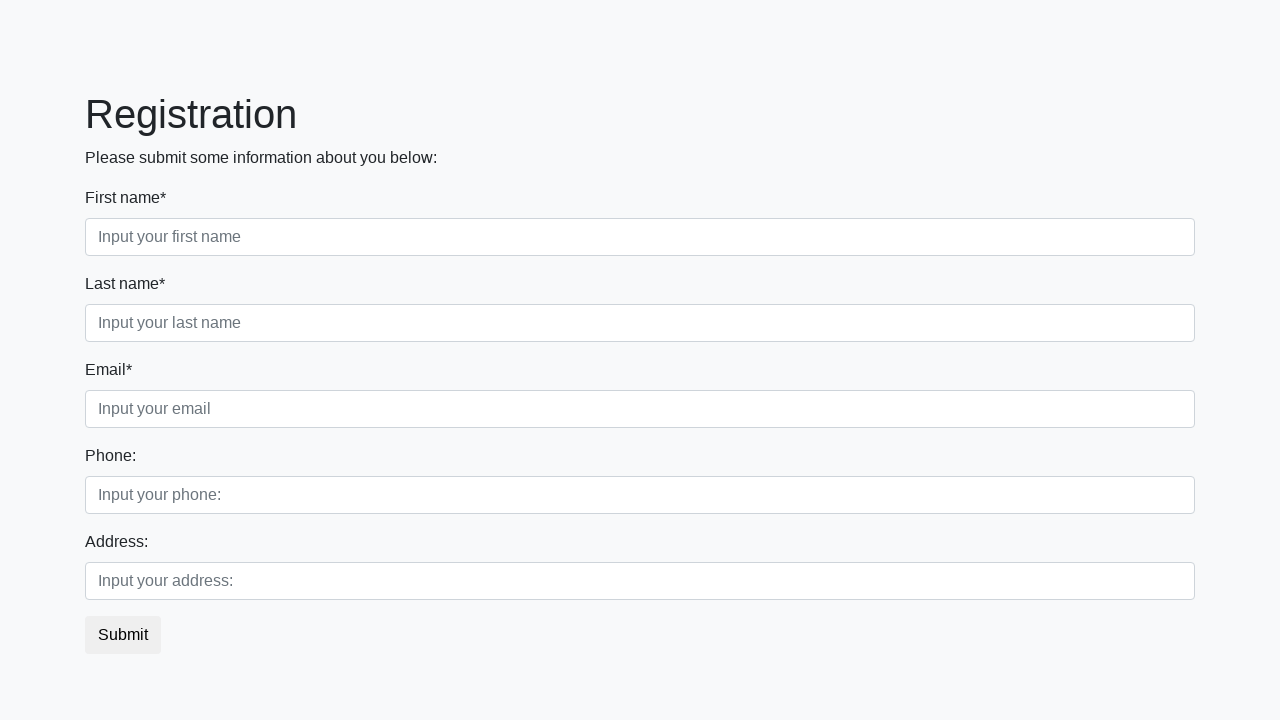

Filled first name field with 'Auto' in first block on //div[contains(@class, "first_block")]//input[contains(@class, "form-control fir
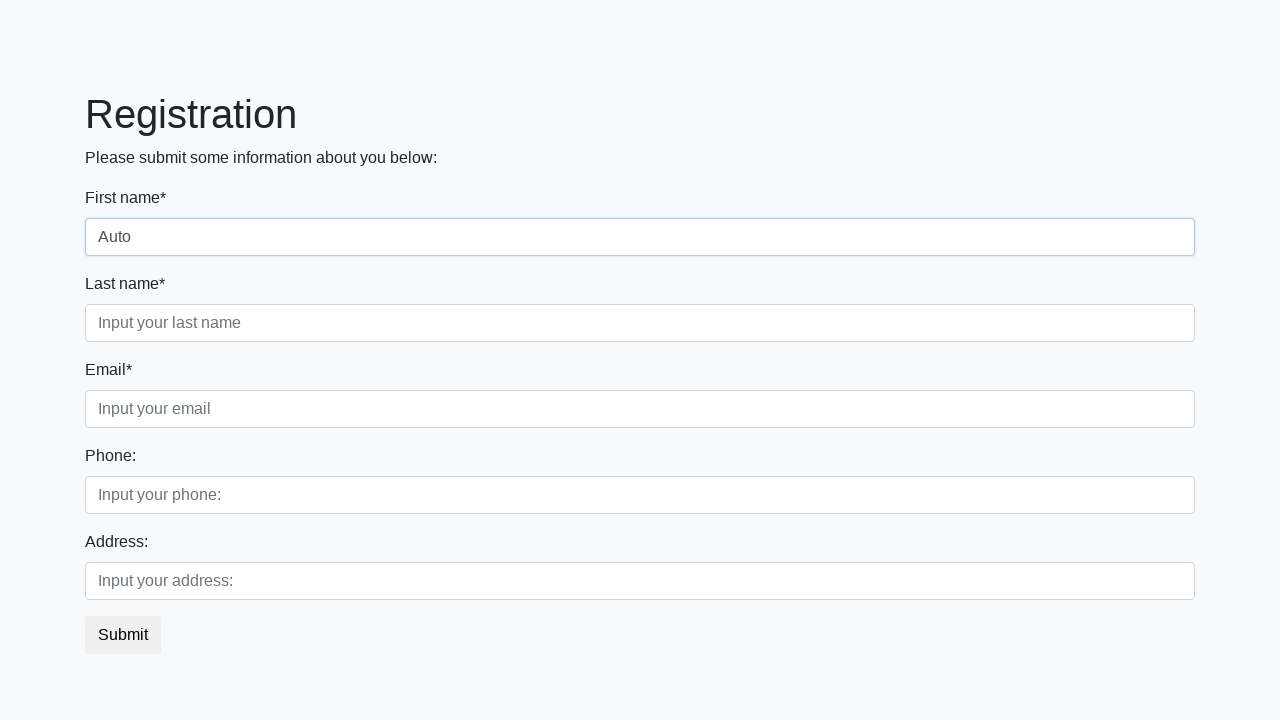

Filled last name field with 'Test' in first block on //div[contains(@class, "first_block")]//input[contains(@class, "form-control sec
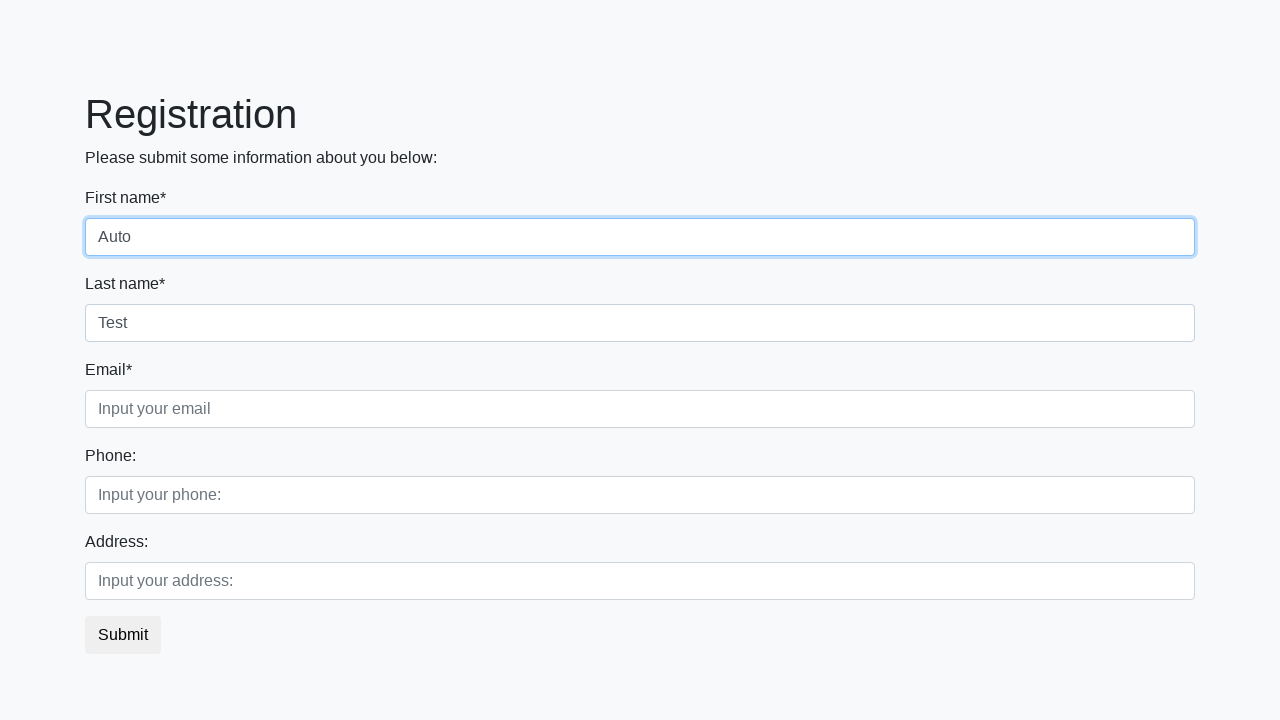

Filled email field with 'email@test.test' in first block on //div[contains(@class, "first_block")]//input[contains(@class, "form-control thi
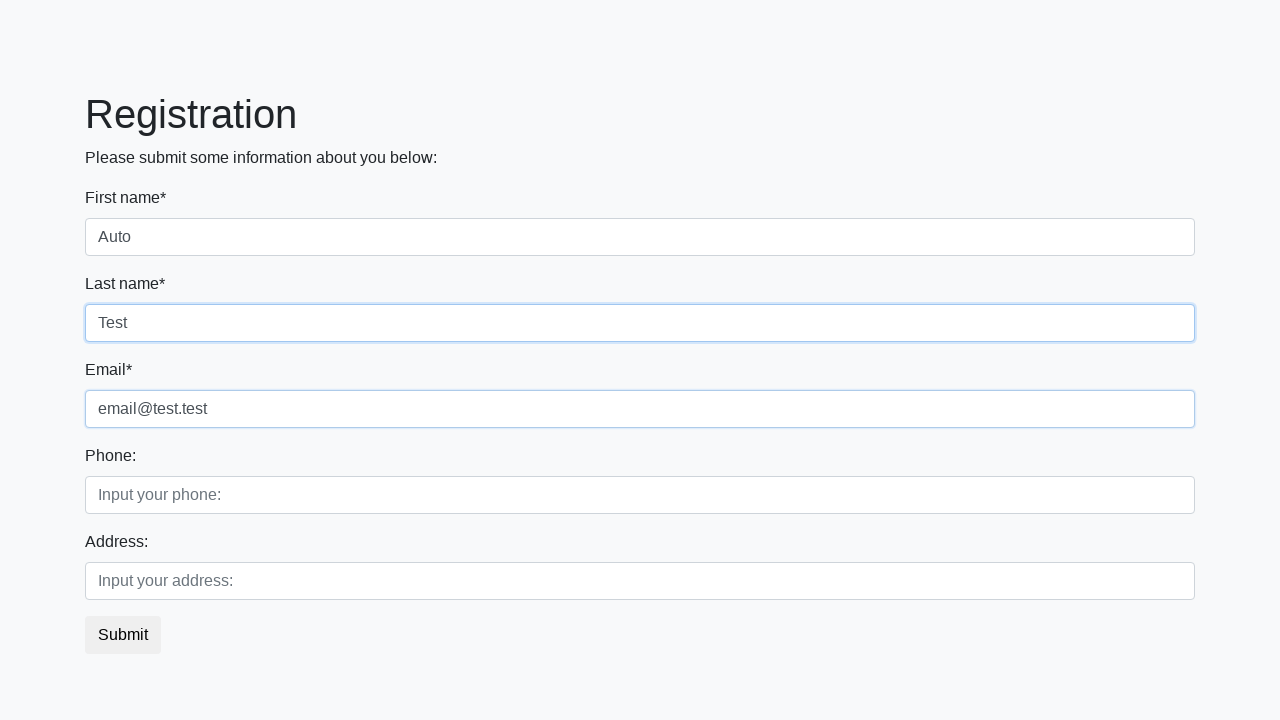

Clicked submit button to register at (123, 635) on button.btn
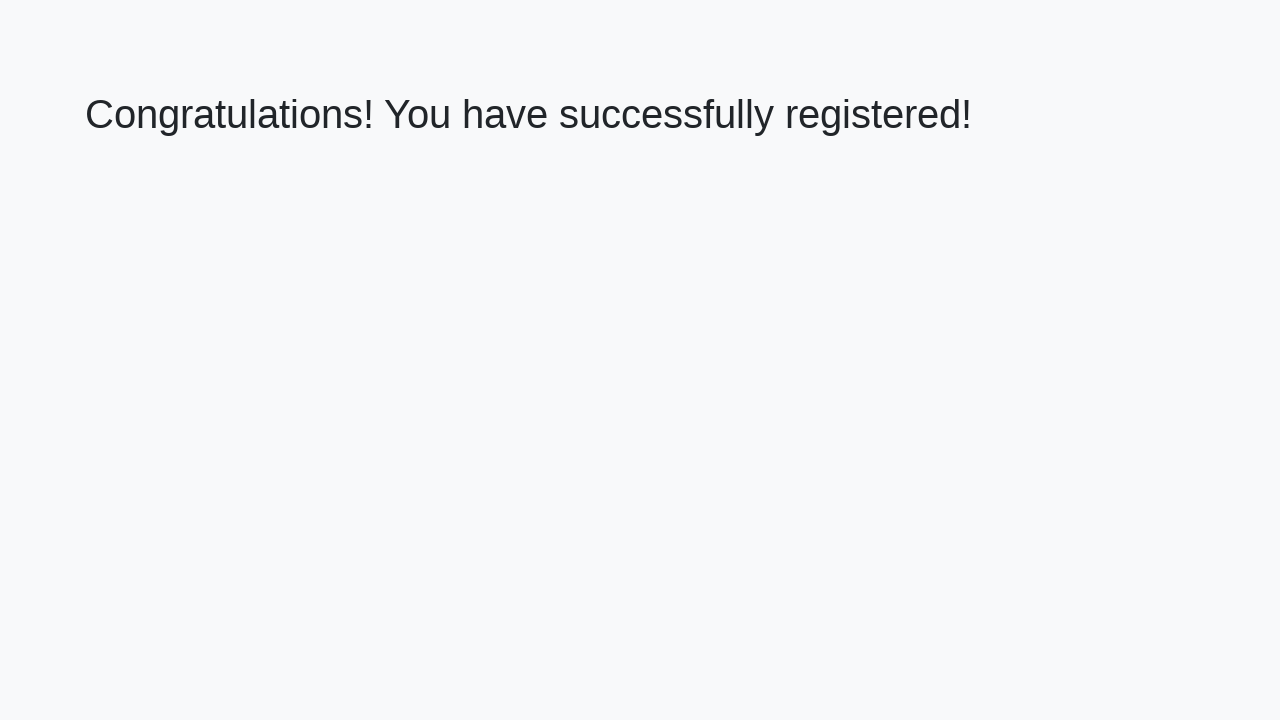

Success message header loaded
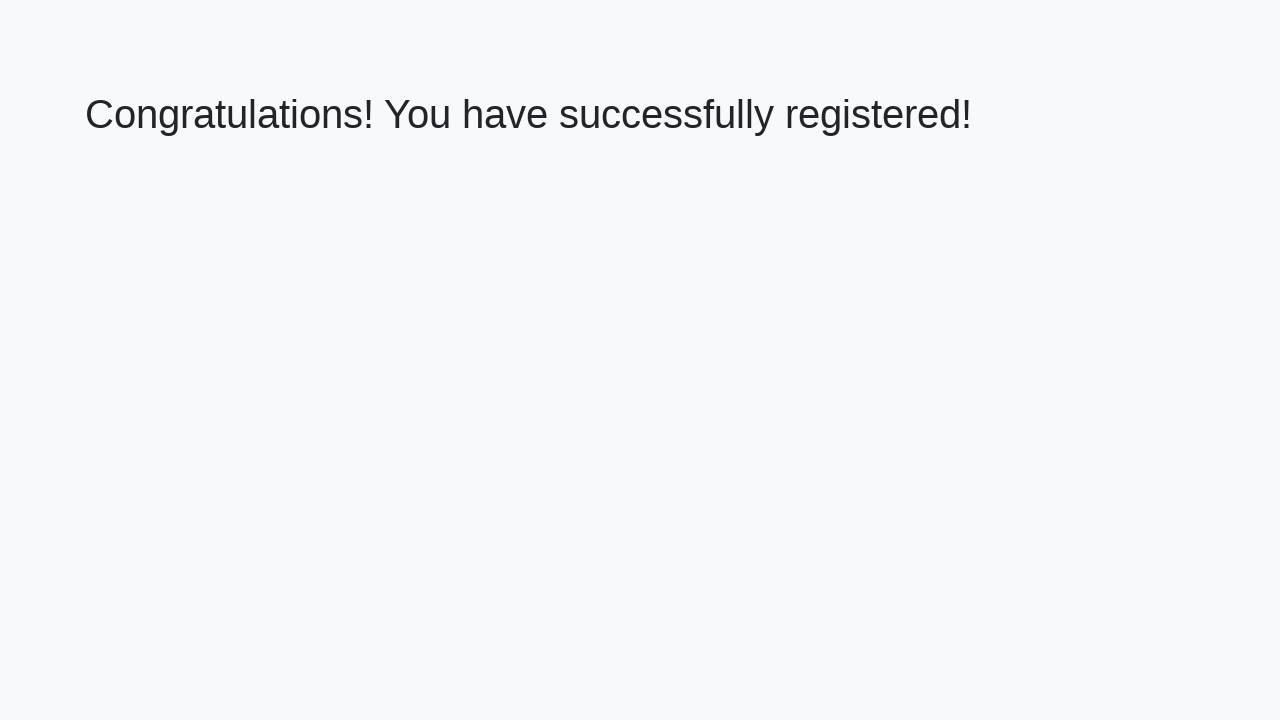

Retrieved success message text
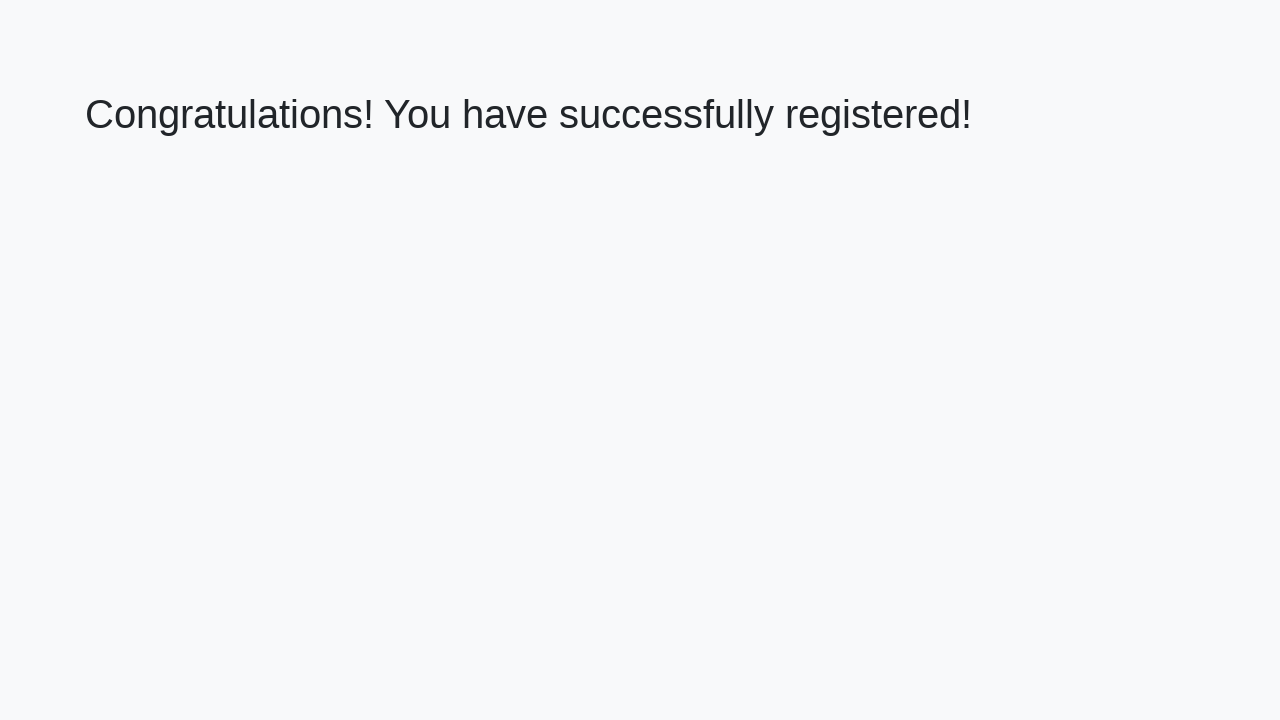

Verified success message: 'Congratulations! You have successfully registered!'
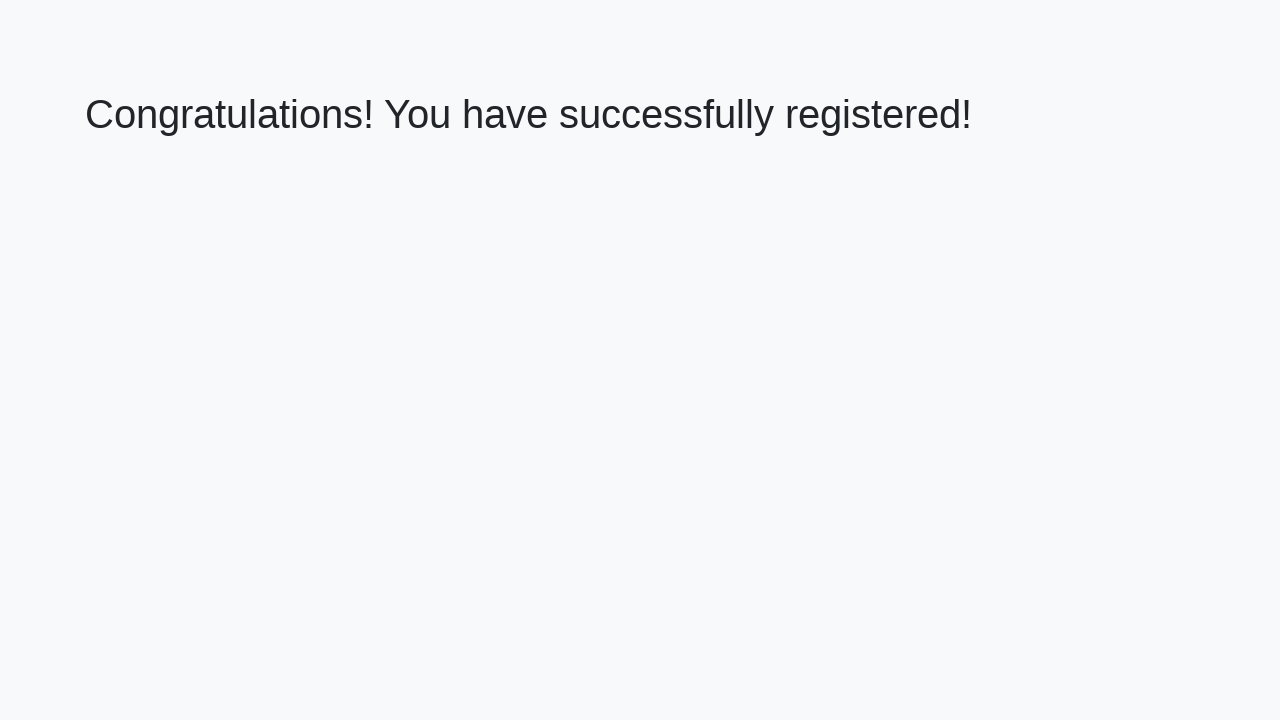

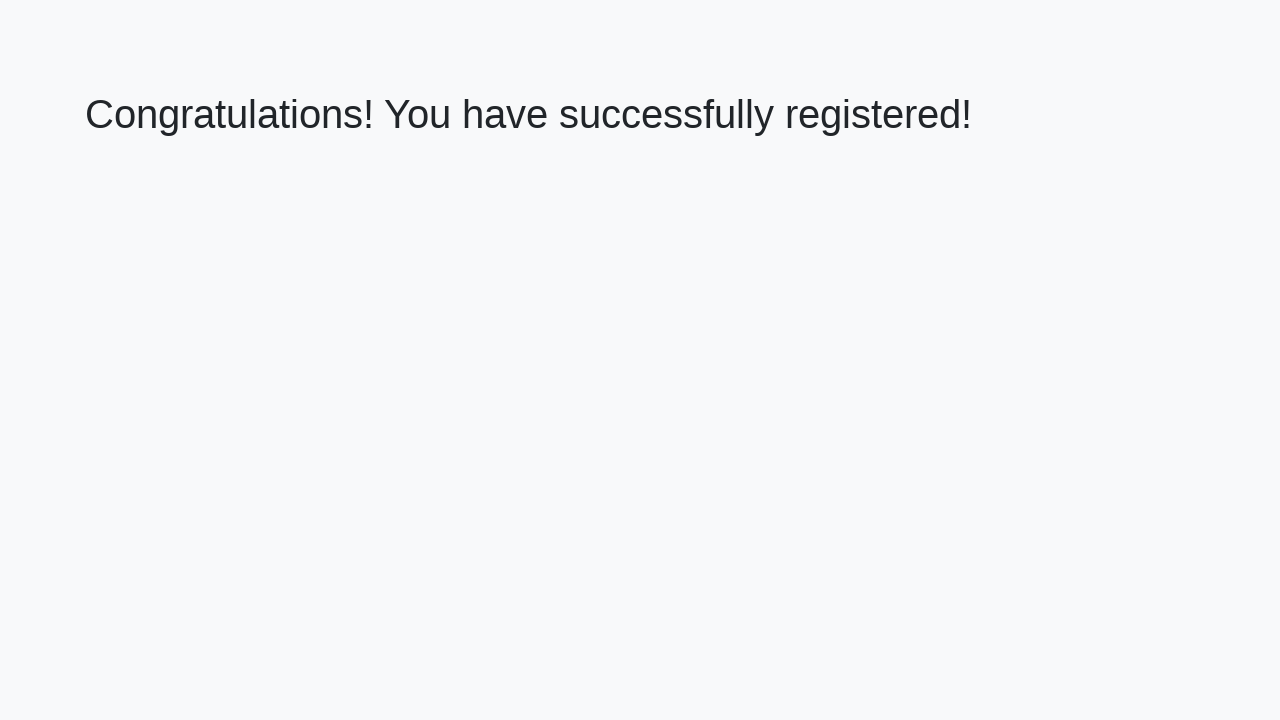